Tests that the read-only input field retains its original value and cannot be modified

Starting URL: https://www.selenium.dev/selenium/web/web-form.html

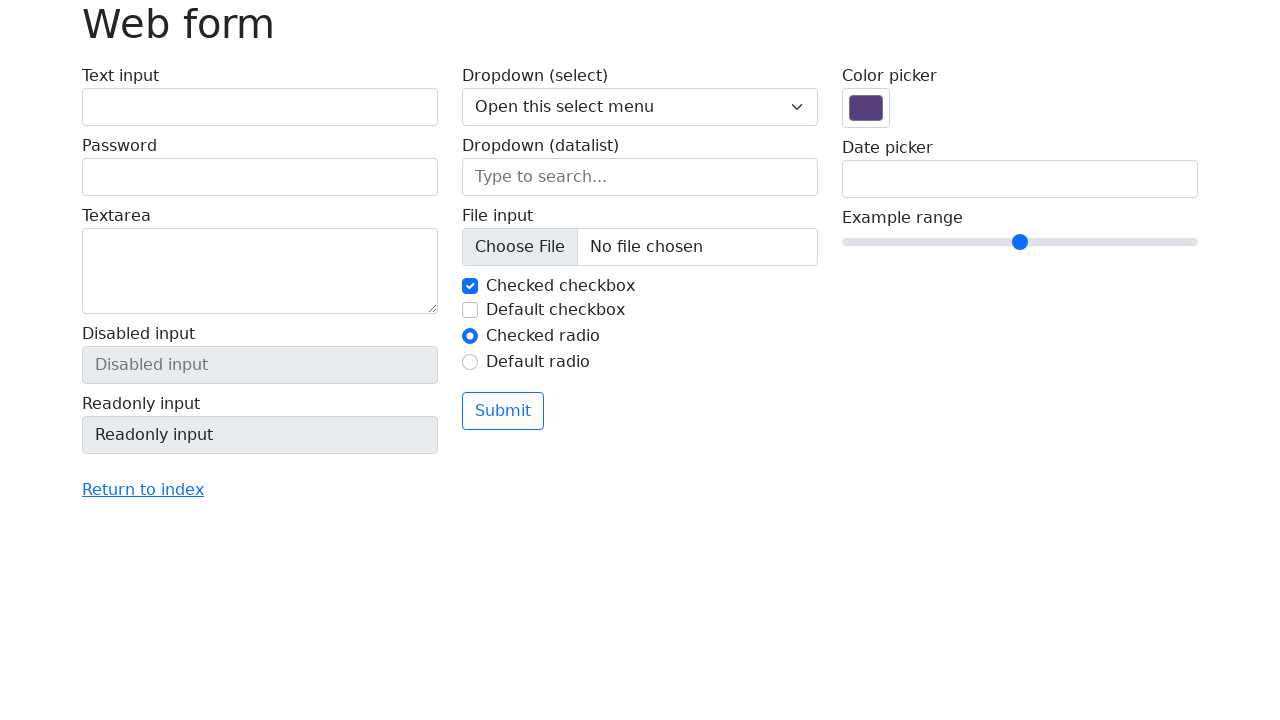

Navigated to web form test page
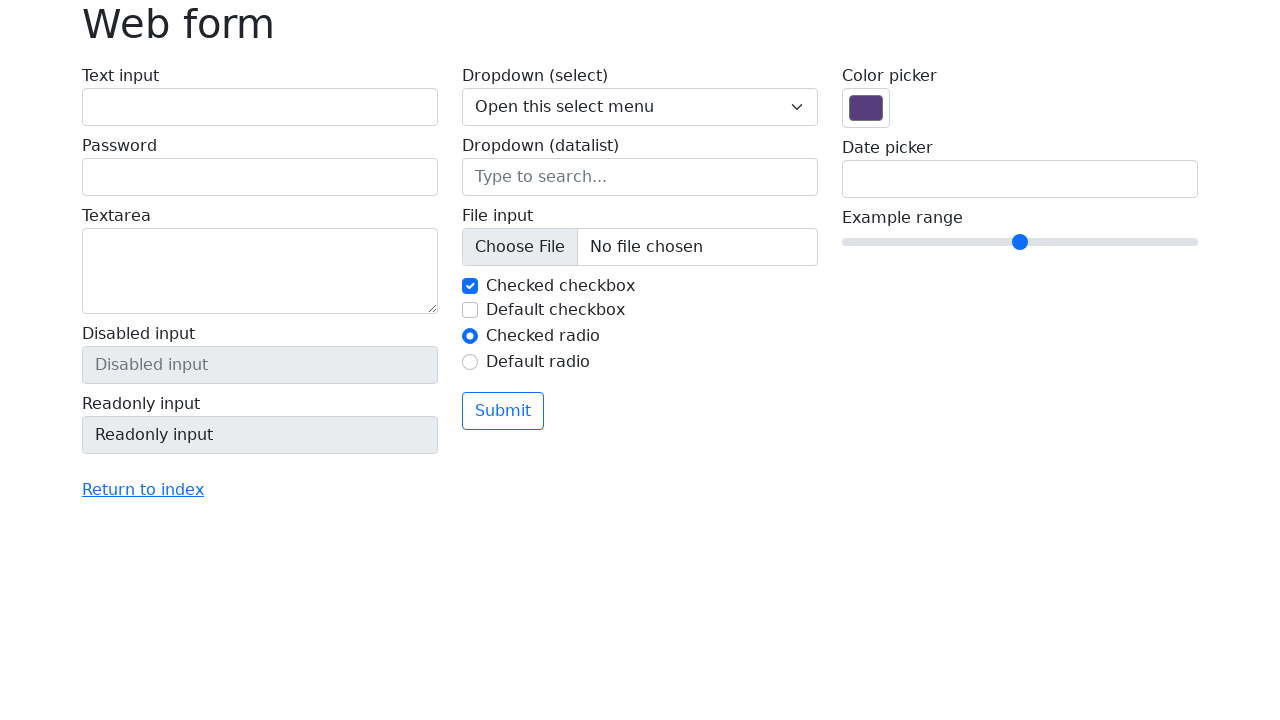

Located read-only input field
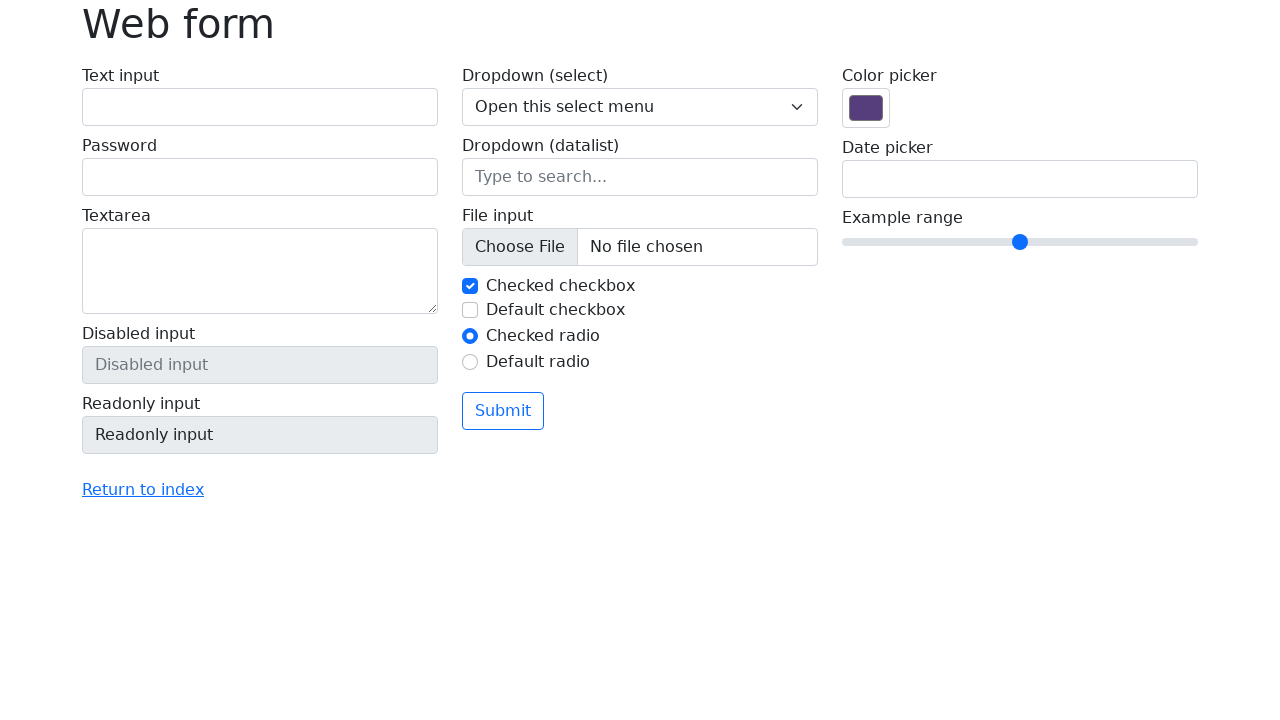

Attempted to type '123 qwe ASD !?#' into read-only input field
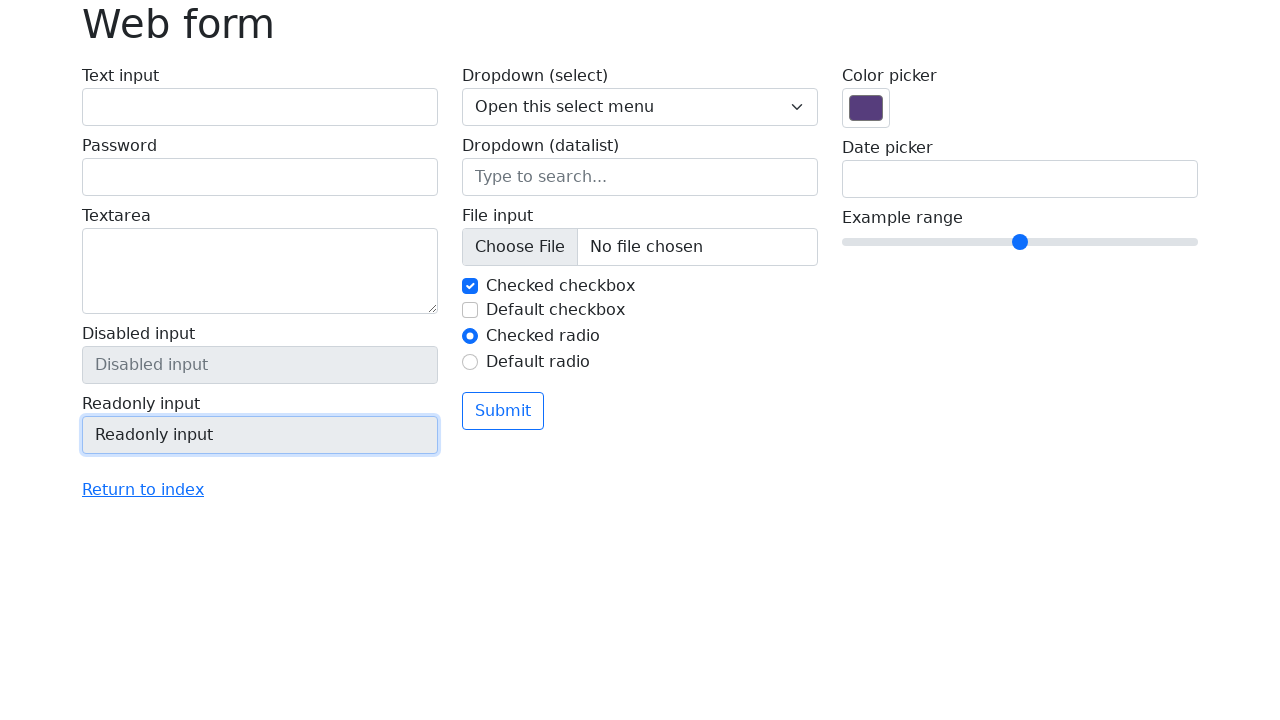

Verified that read-only input field retained original value 'Readonly input'
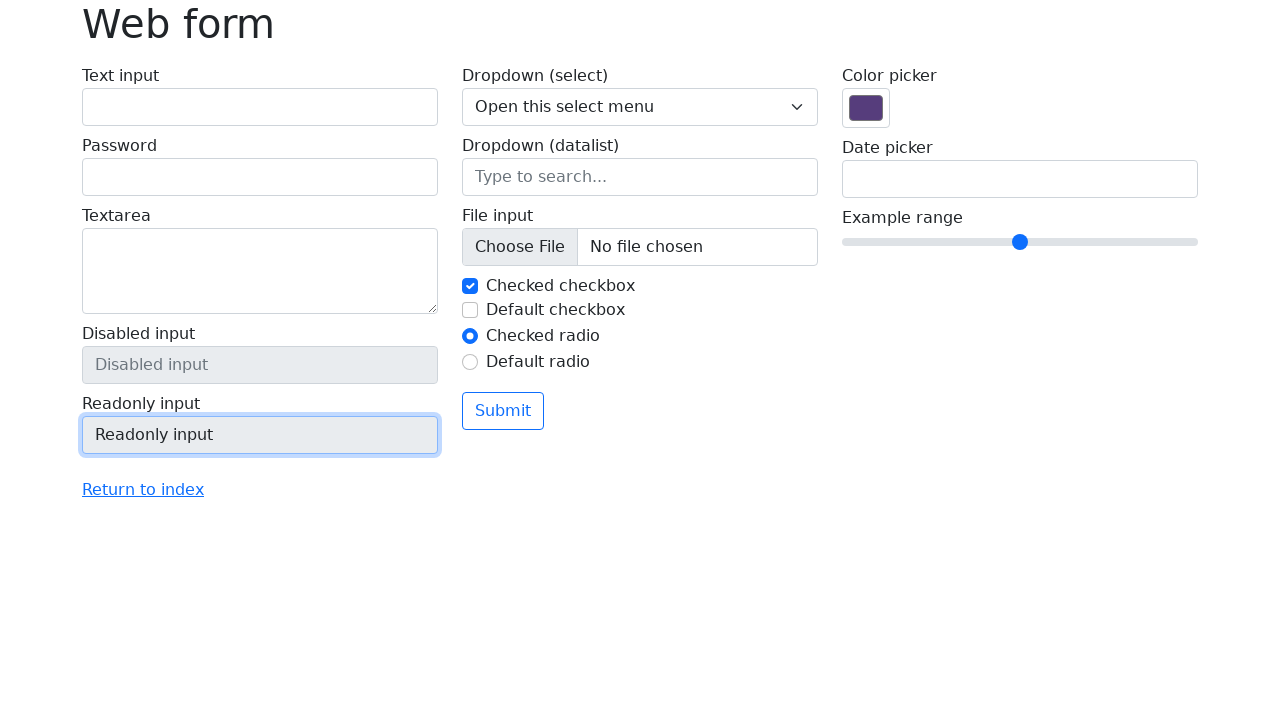

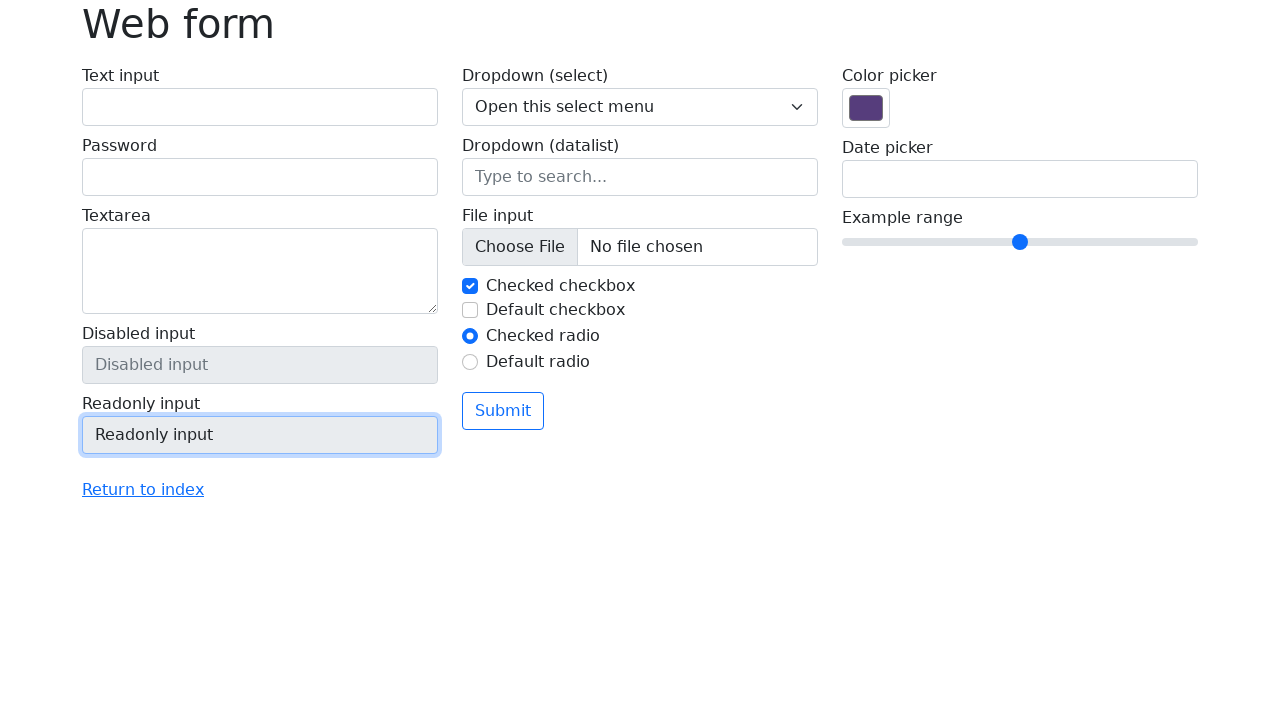